Tests drag and drop functionality by dragging an element from a source to a drop target and verifying the drop was successful.

Starting URL: https://qavbox.github.io/demo/dragndrop/

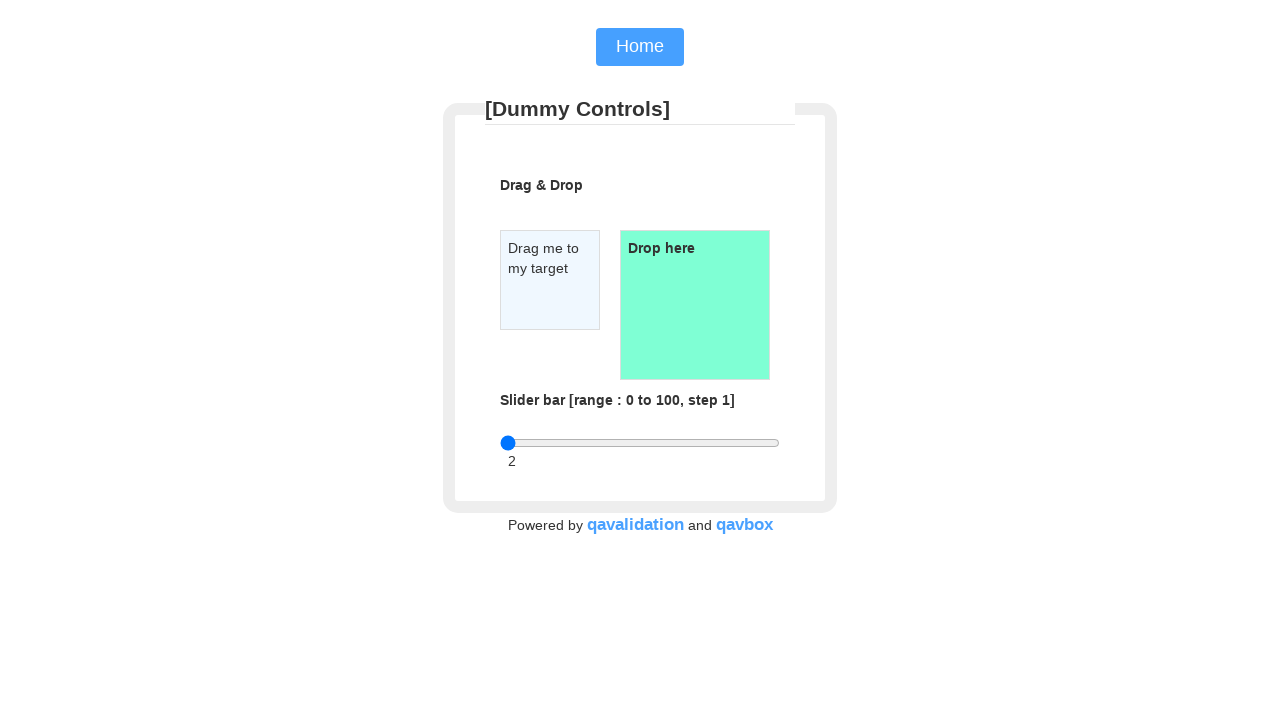

Located the draggable source element
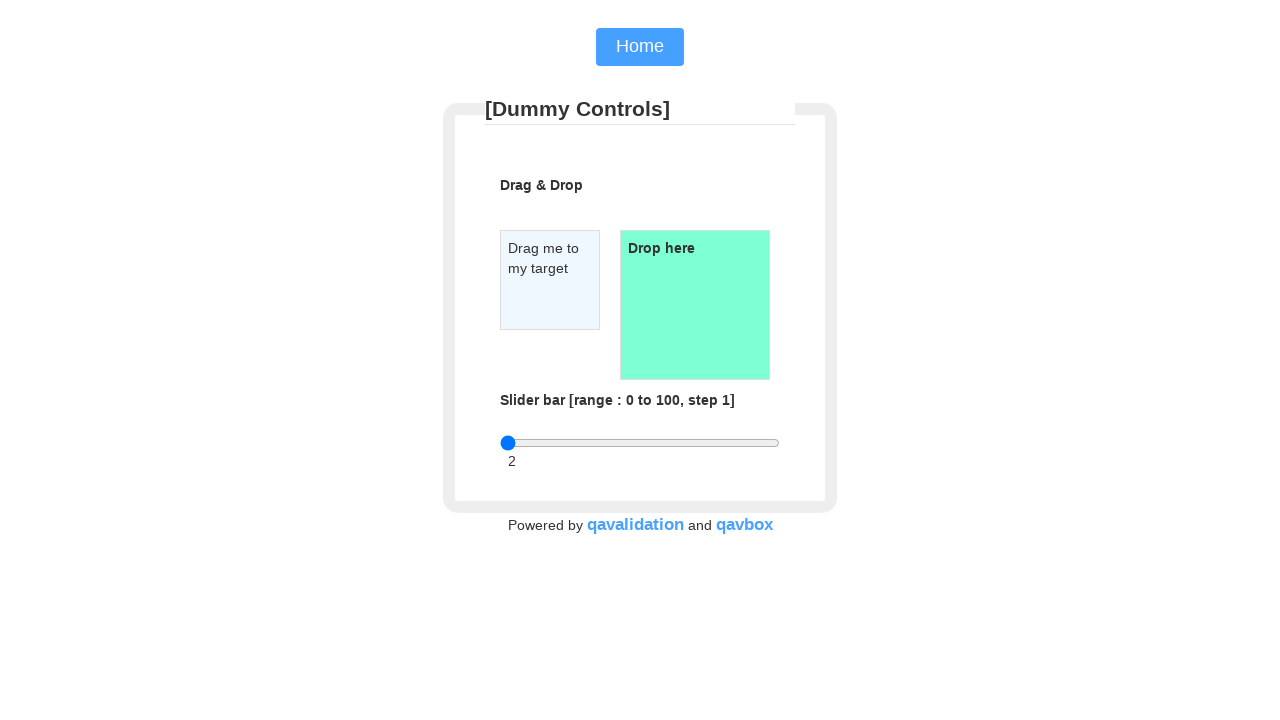

Located the droppable target element
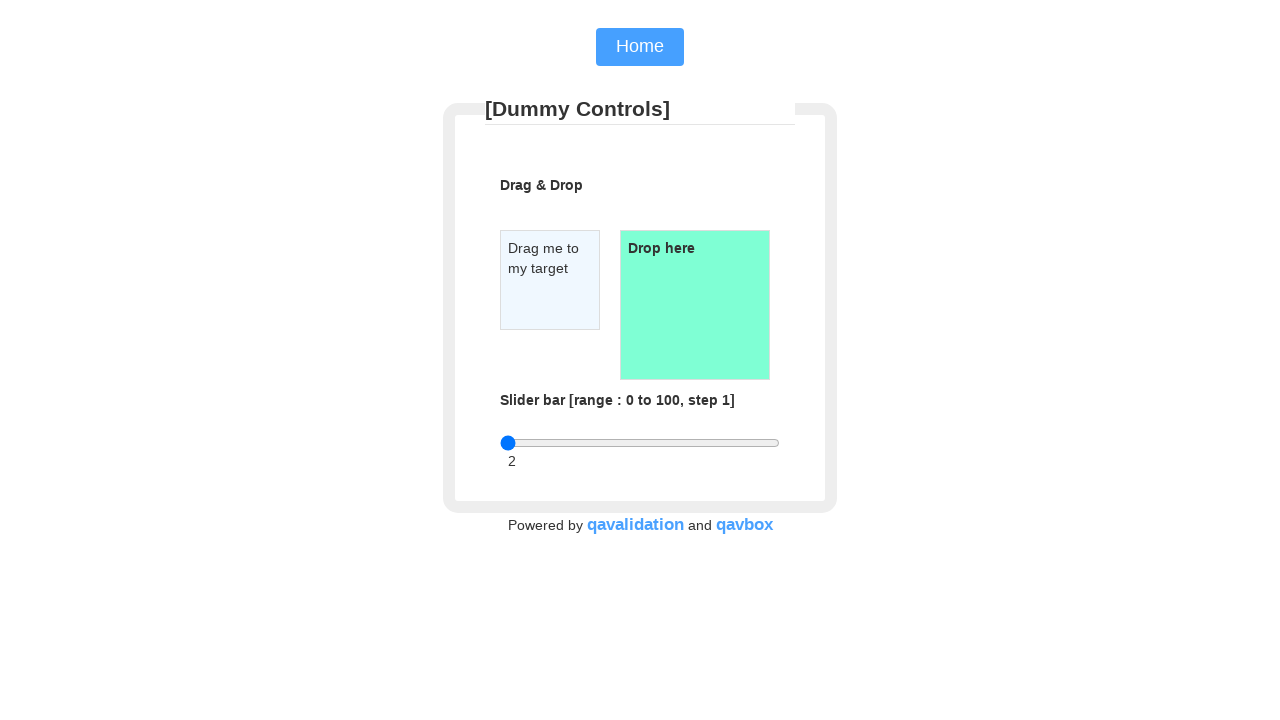

Dragged source element to drop target at (695, 305)
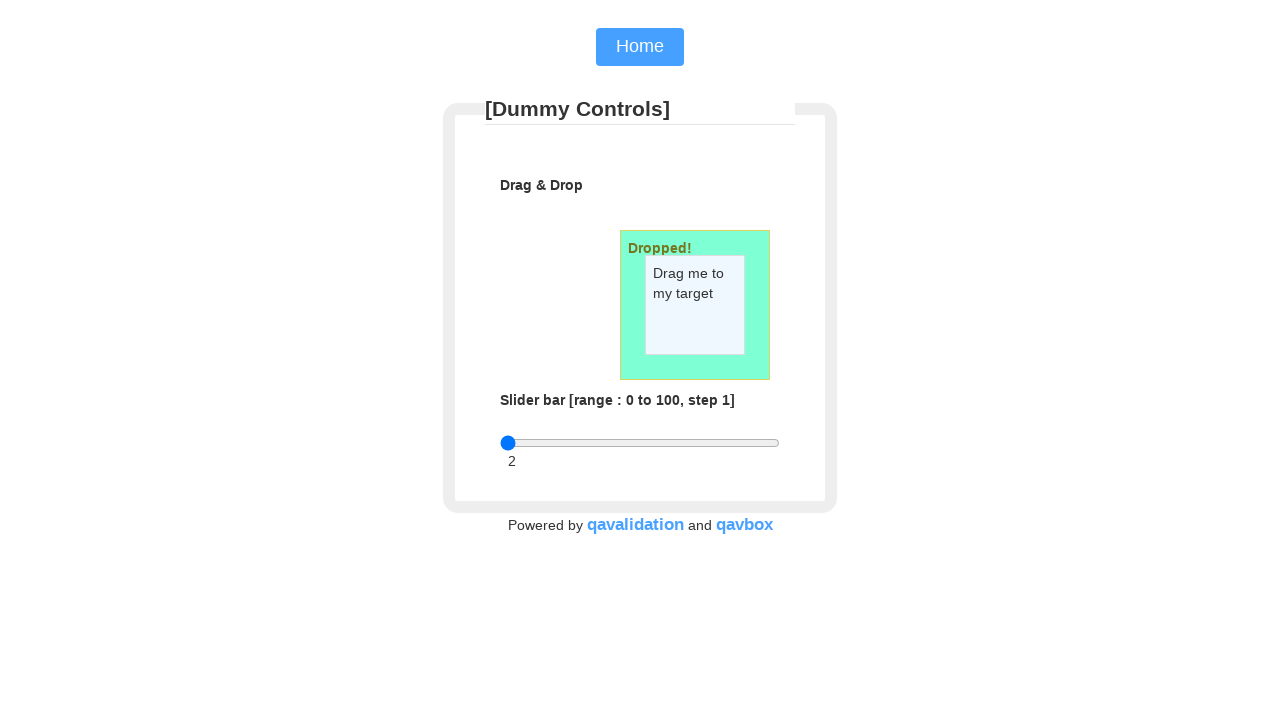

Drop success message appeared
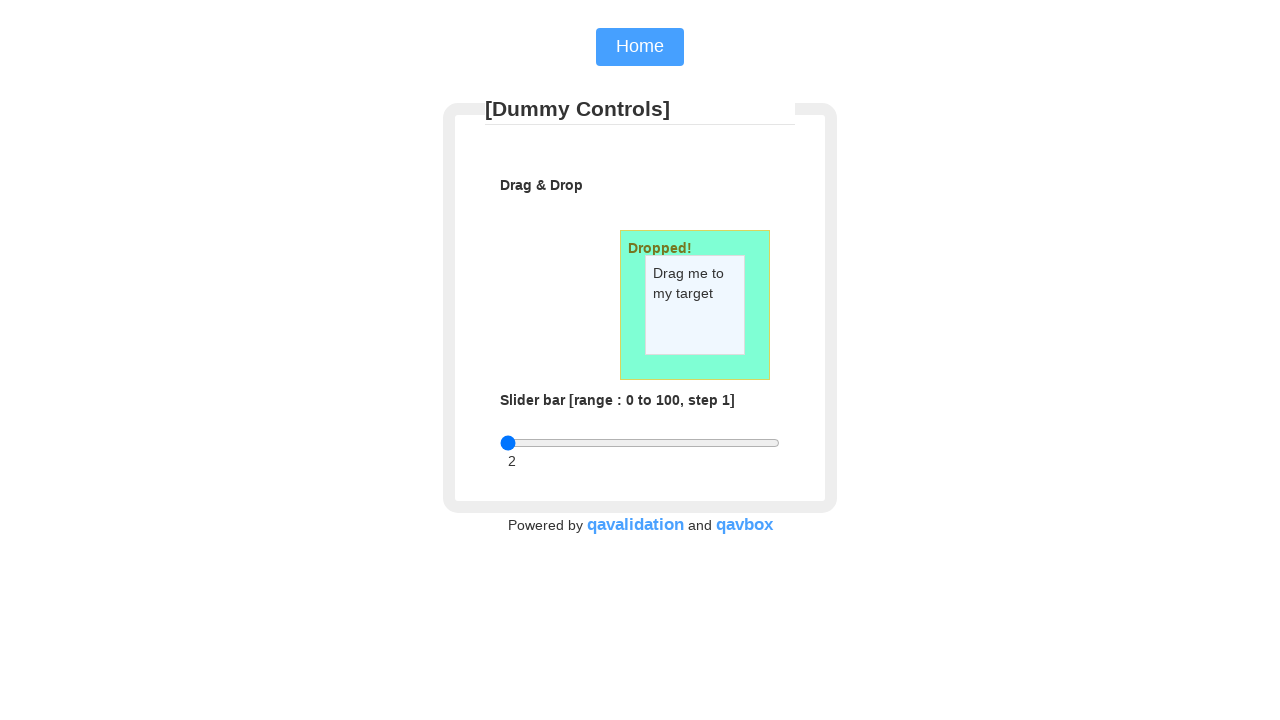

Retrieved drop success text: 'Dropped!'
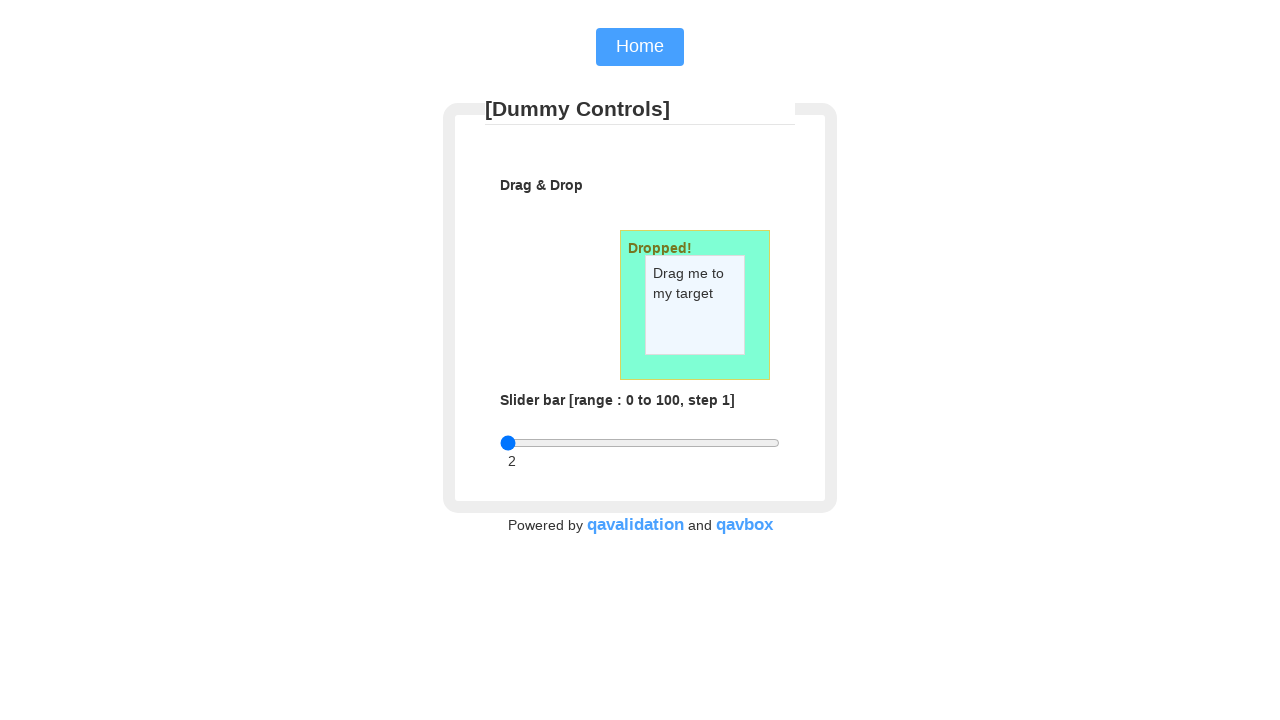

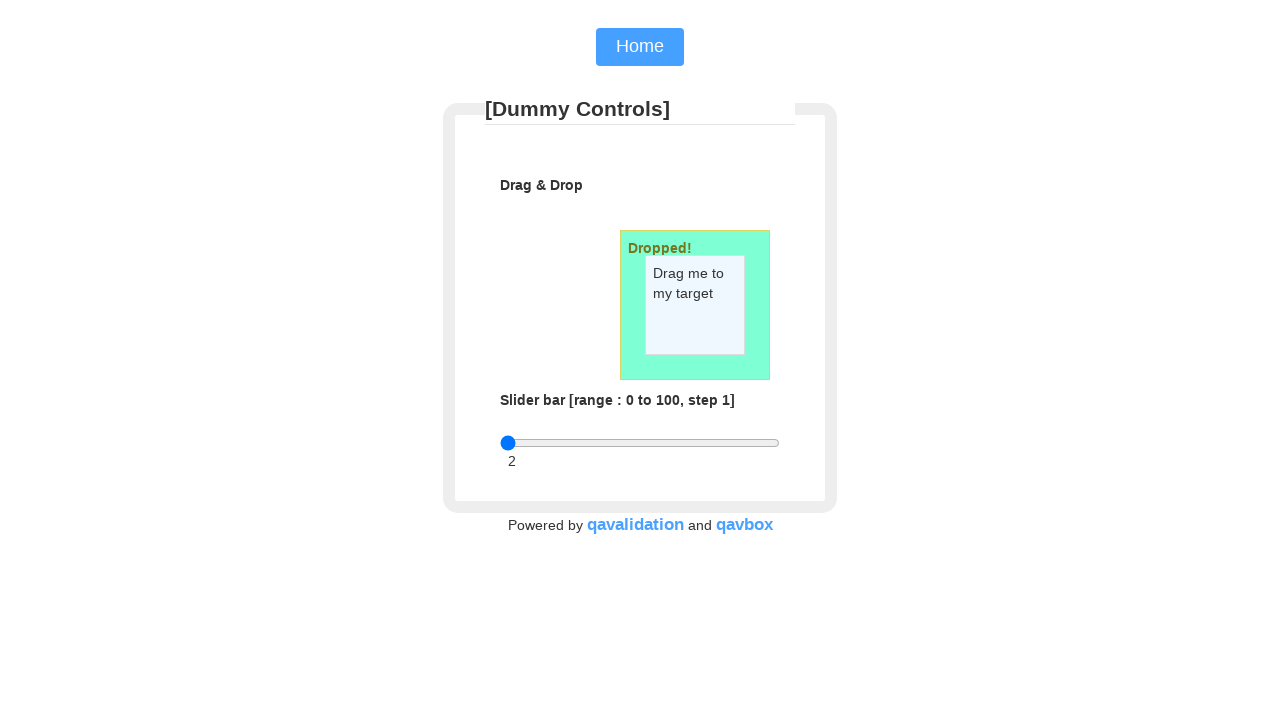